Navigates to the T-Rex runner game website and starts the game by pressing the spacebar, then performs a few jump actions to demonstrate gameplay interaction.

Starting URL: https://trex-runner.com/

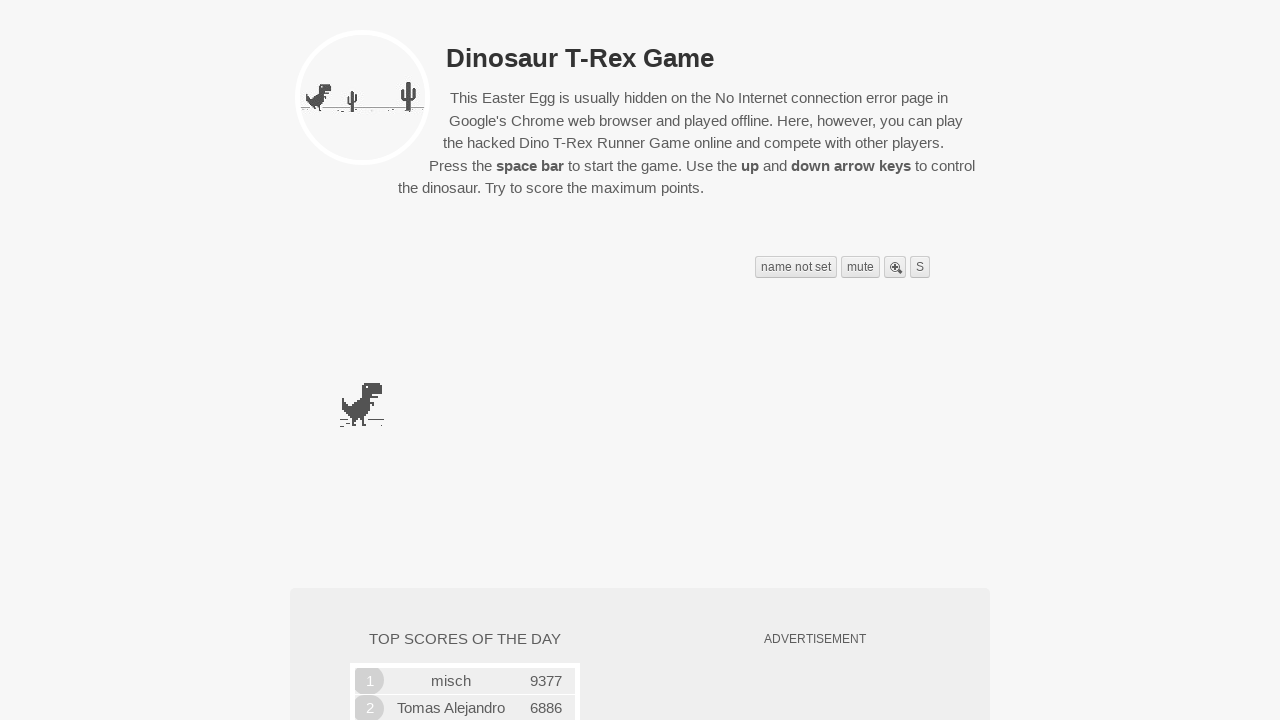

Canvas element loaded
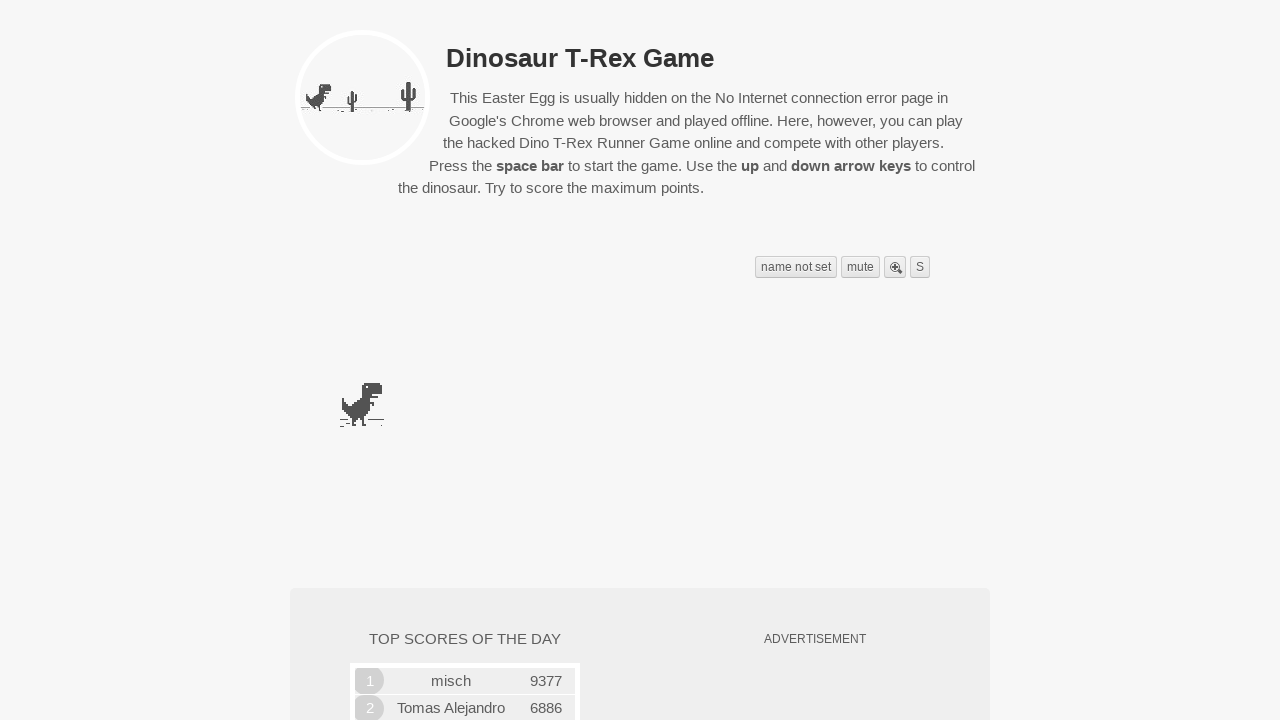

HTML element ready
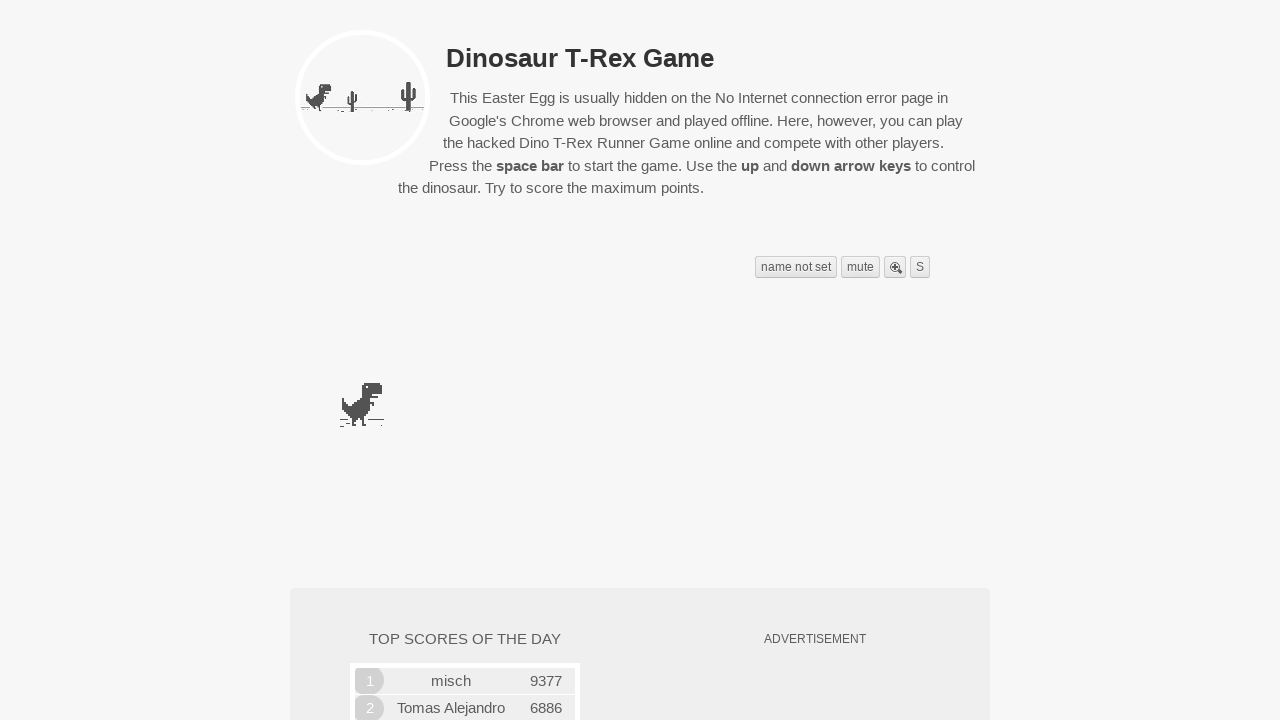

Pressed spacebar to start the T-Rex runner game
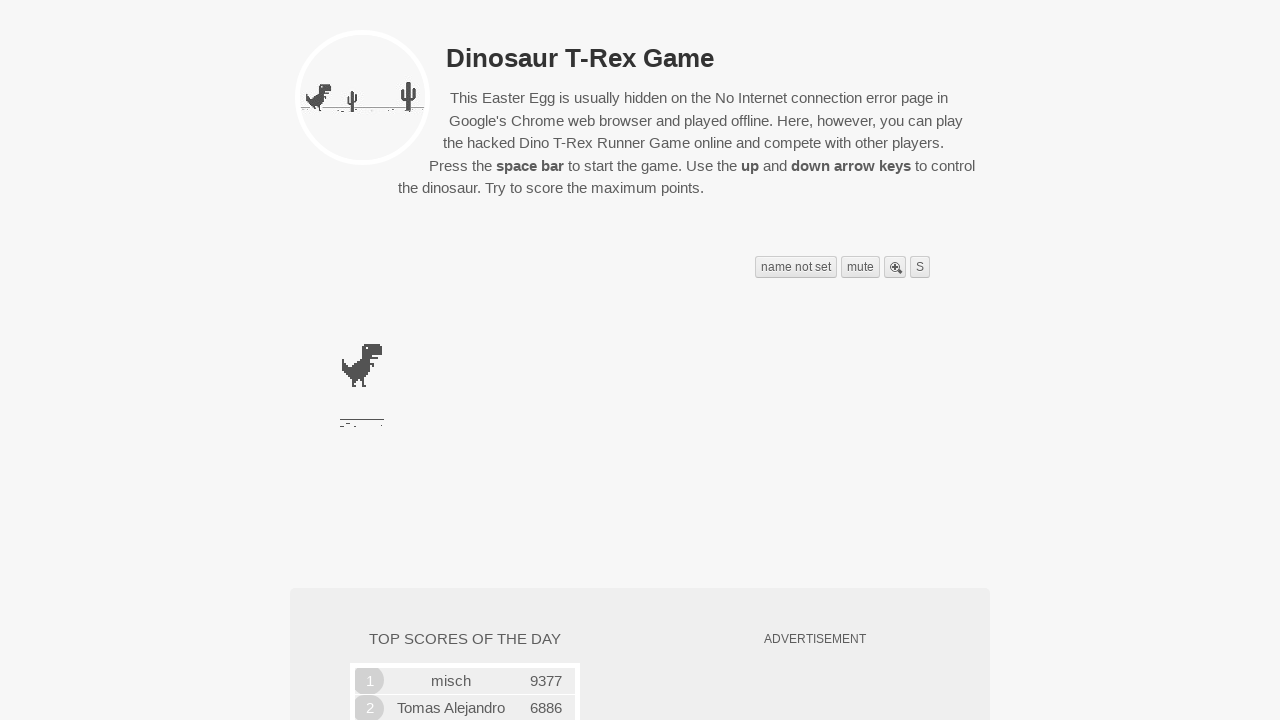

Waited 500ms for game to start
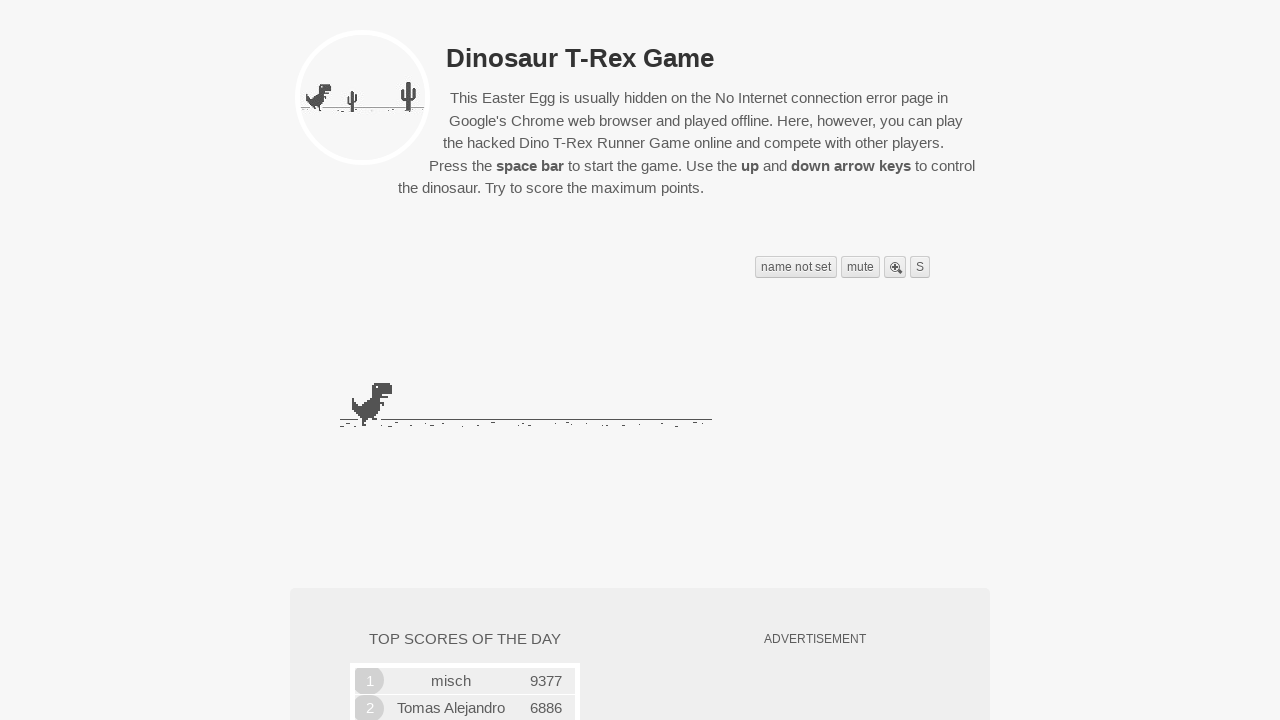

Performed first jump
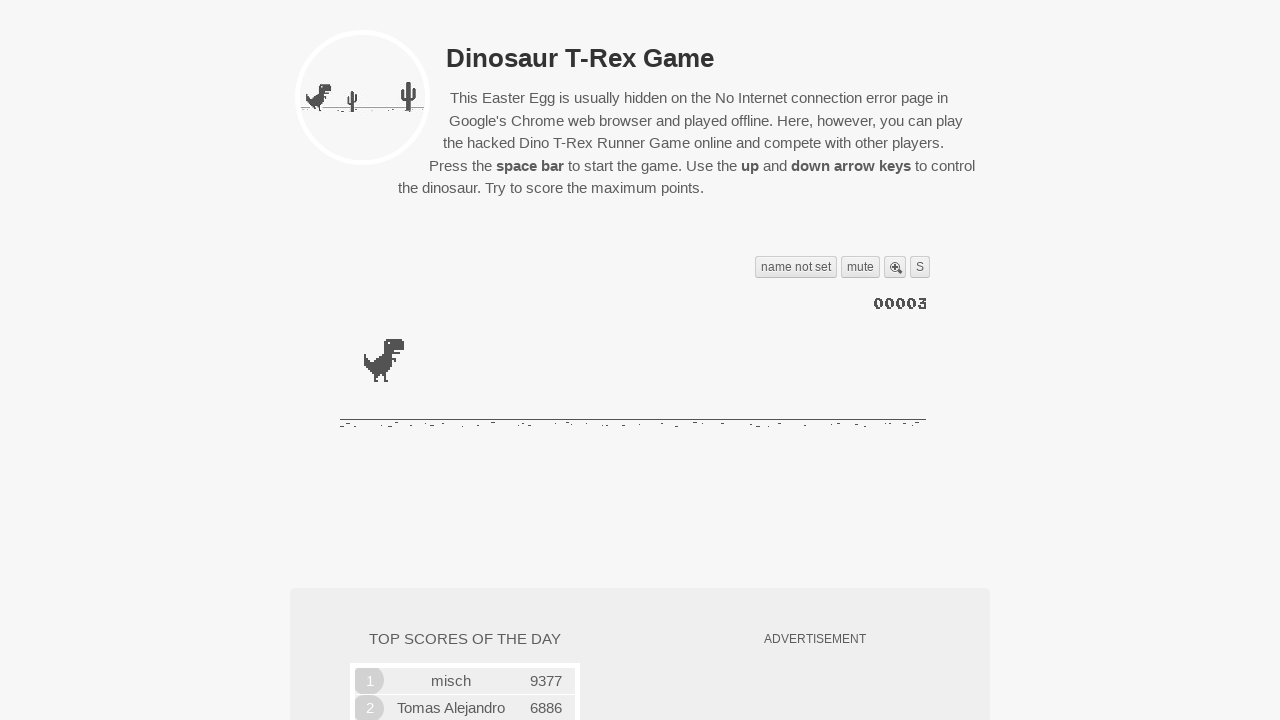

Waited 800ms after first jump
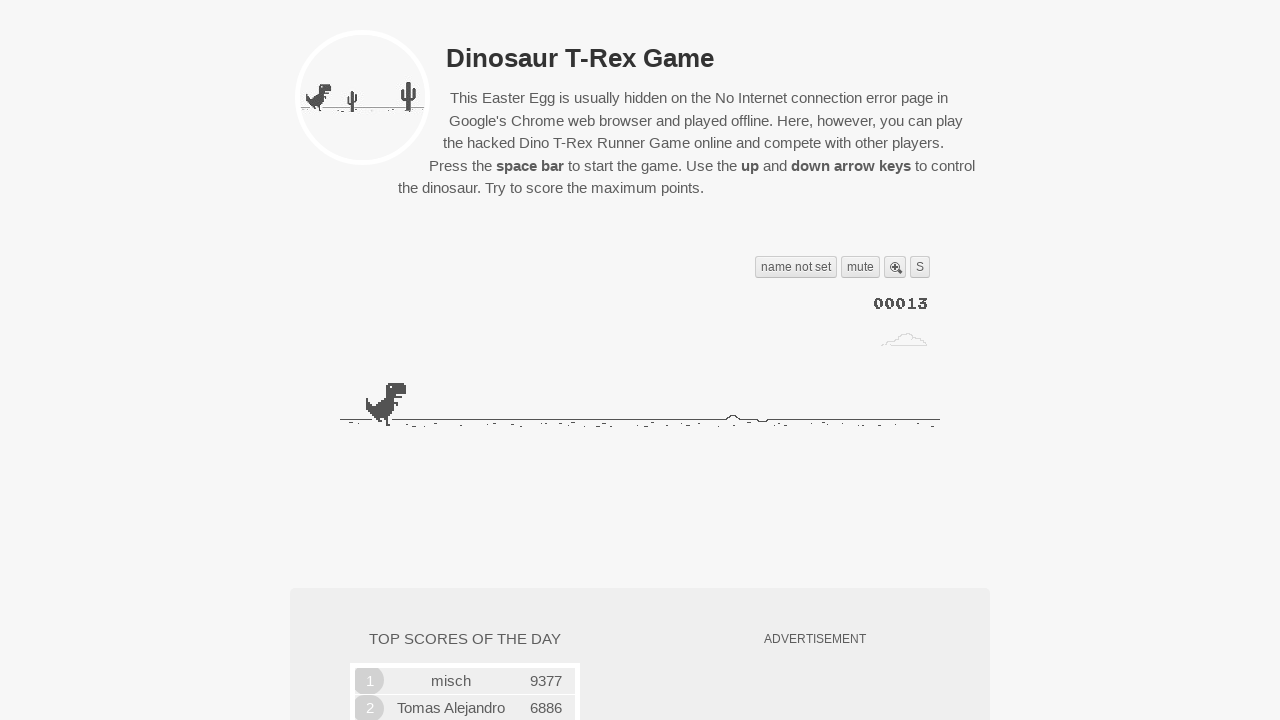

Performed second jump
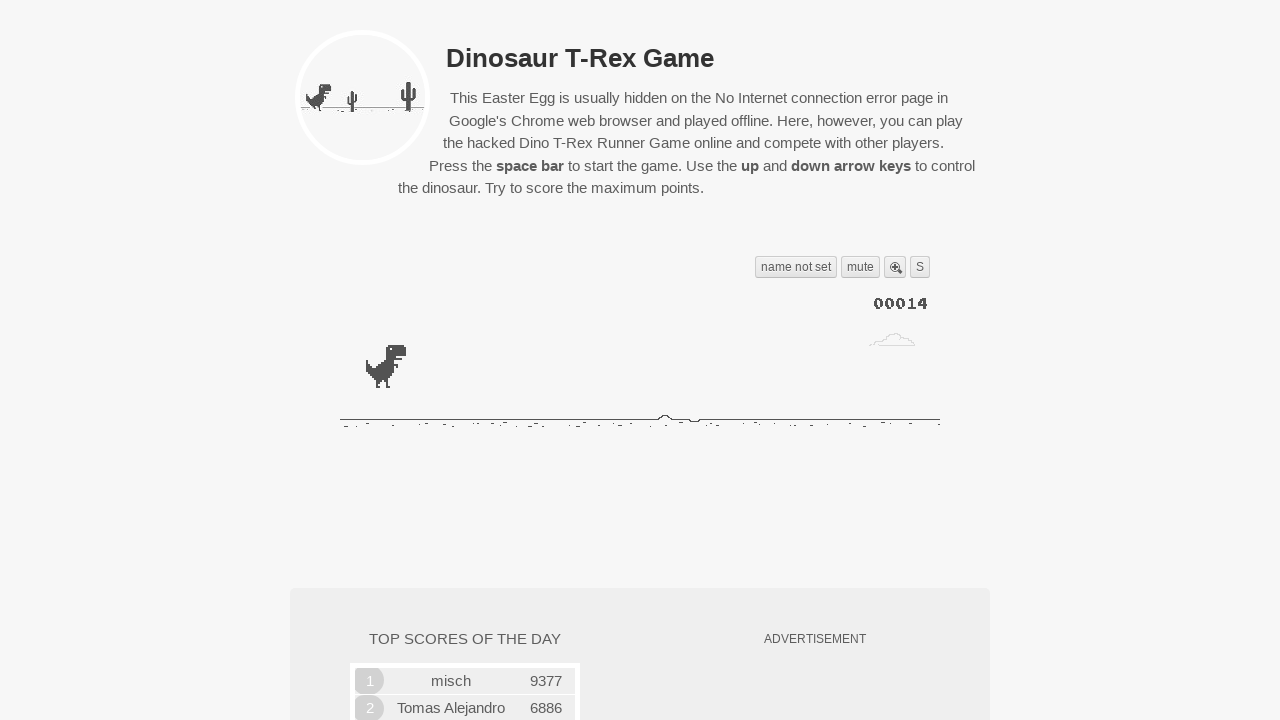

Waited 600ms after second jump
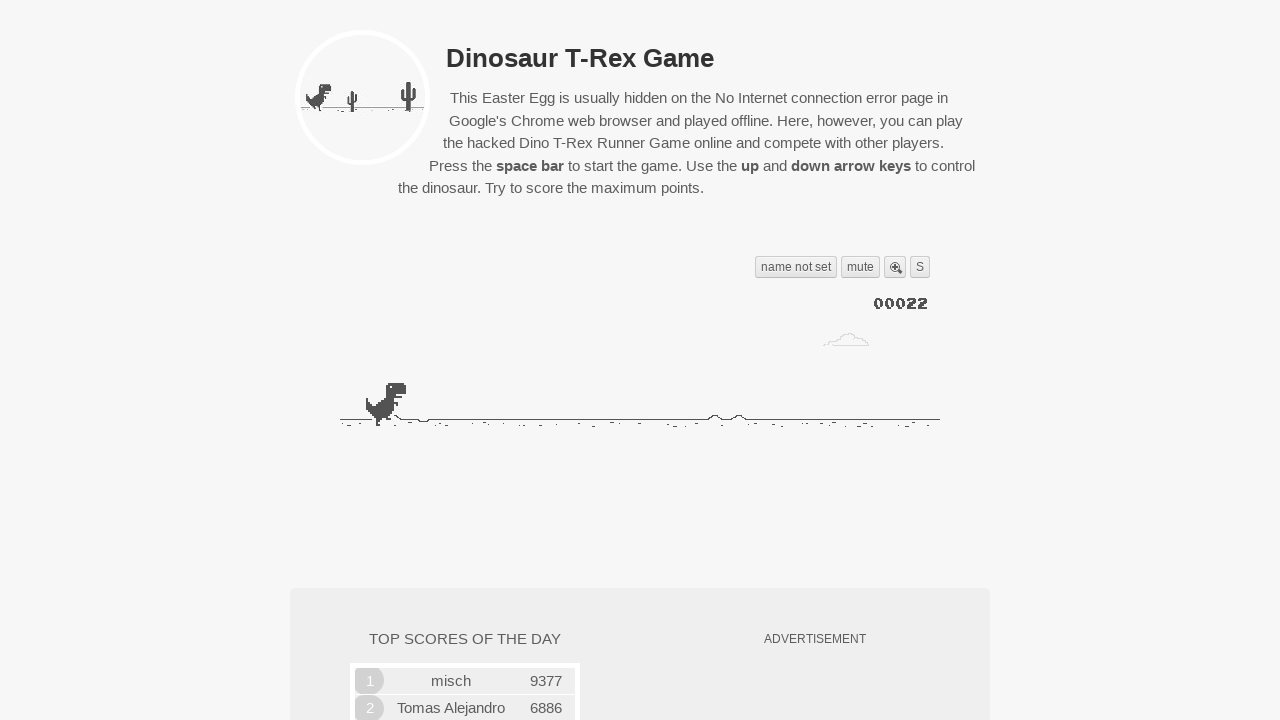

Performed third jump
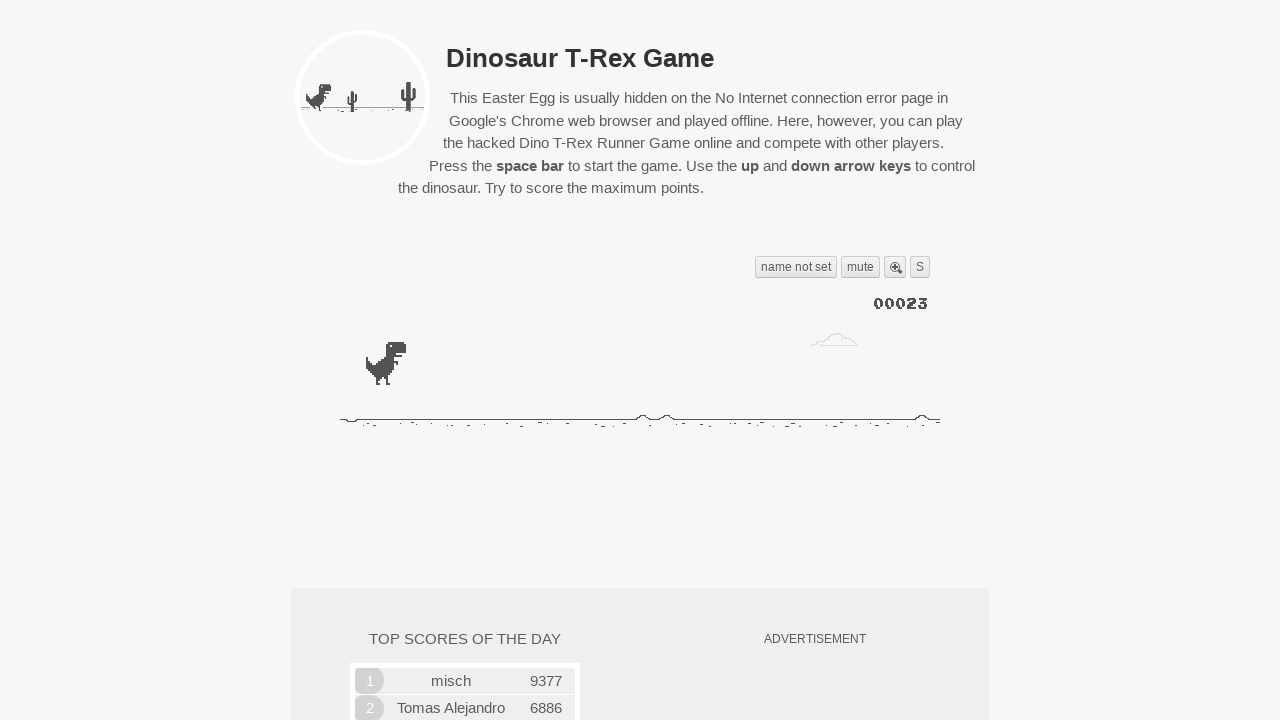

Waited 700ms after third jump
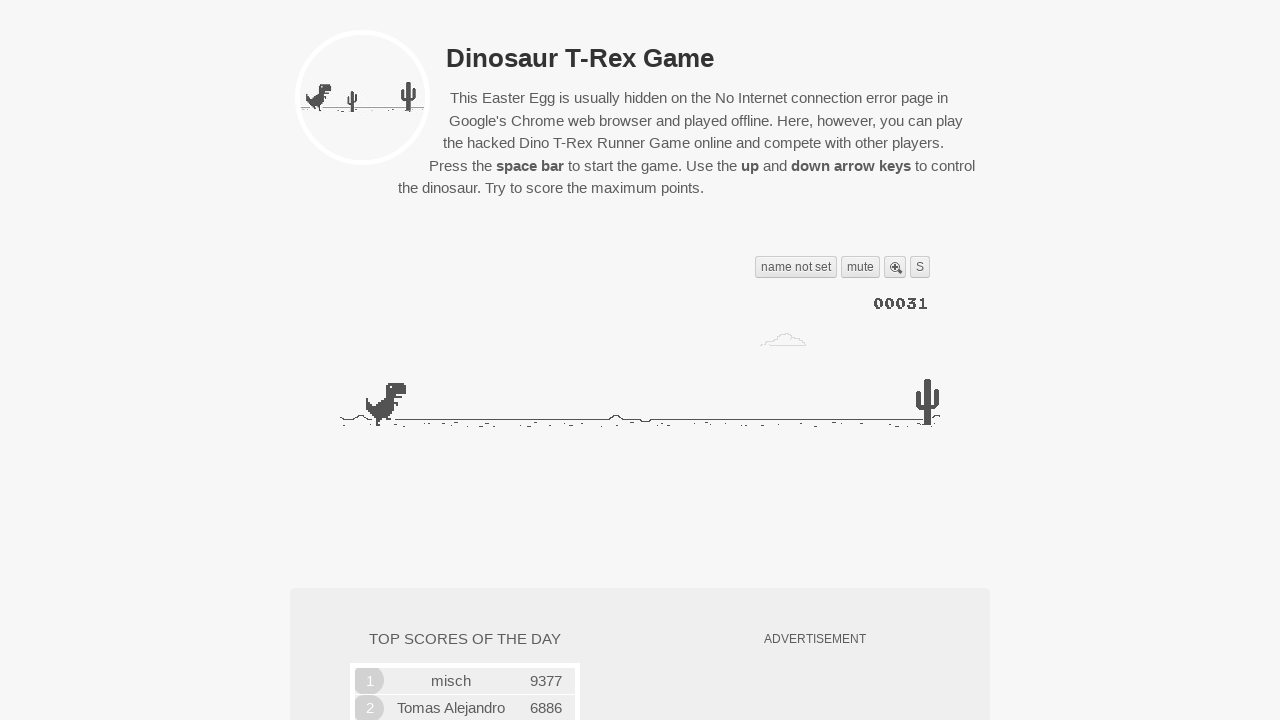

Performed fourth jump
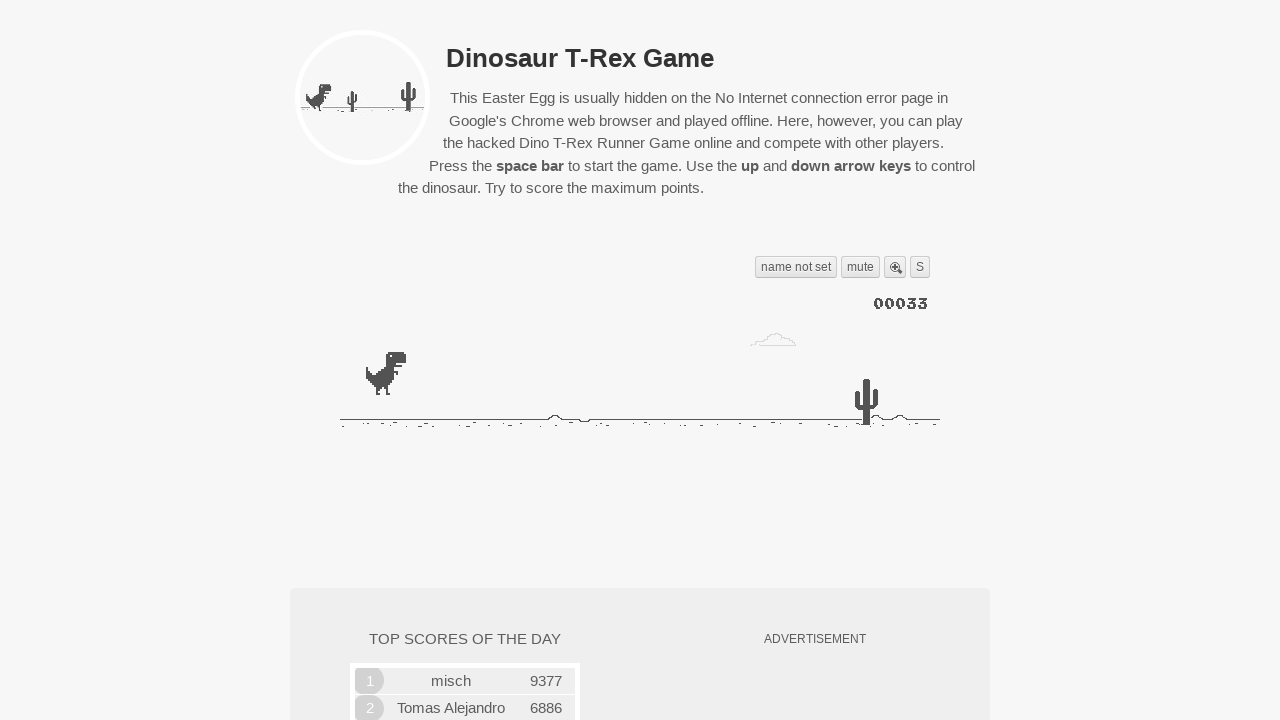

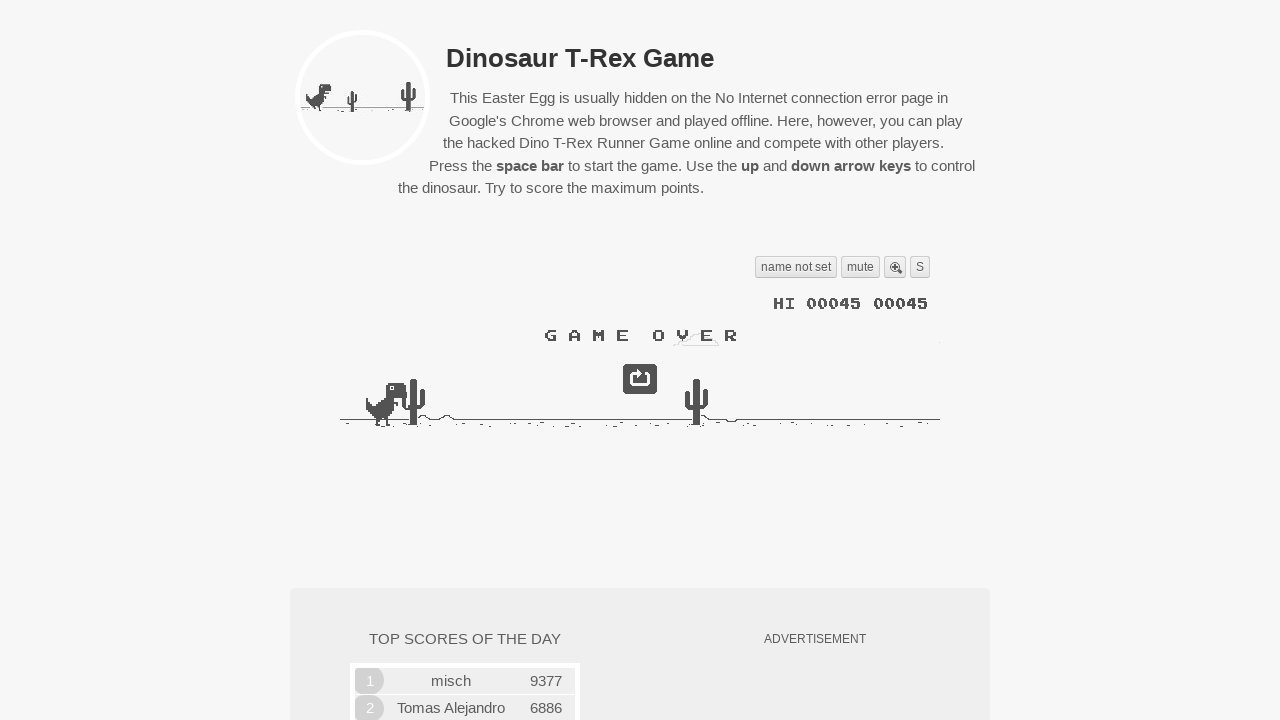